Tests a simple form by entering two integers in input fields and clicking a button to calculate their sum

Starting URL: https://www.lambdatest.com/selenium-playground/simple-form-demo

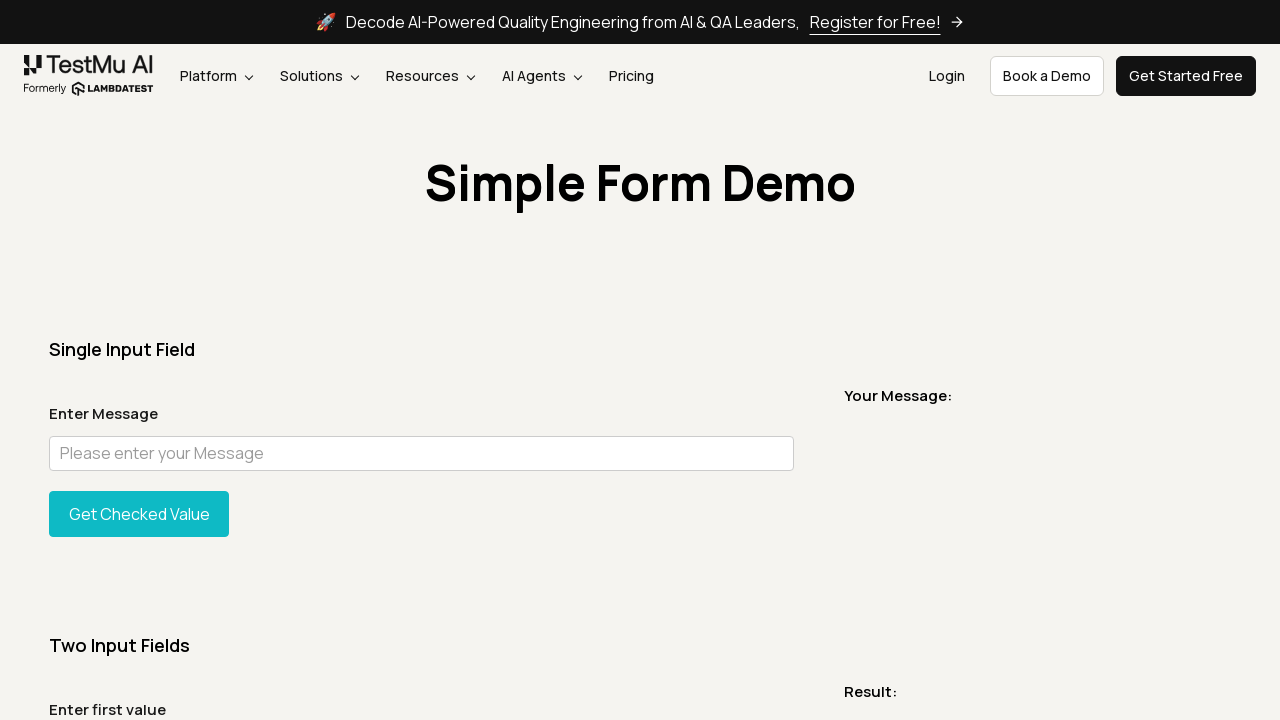

Entered first integer '2' in the first input field on #sum1
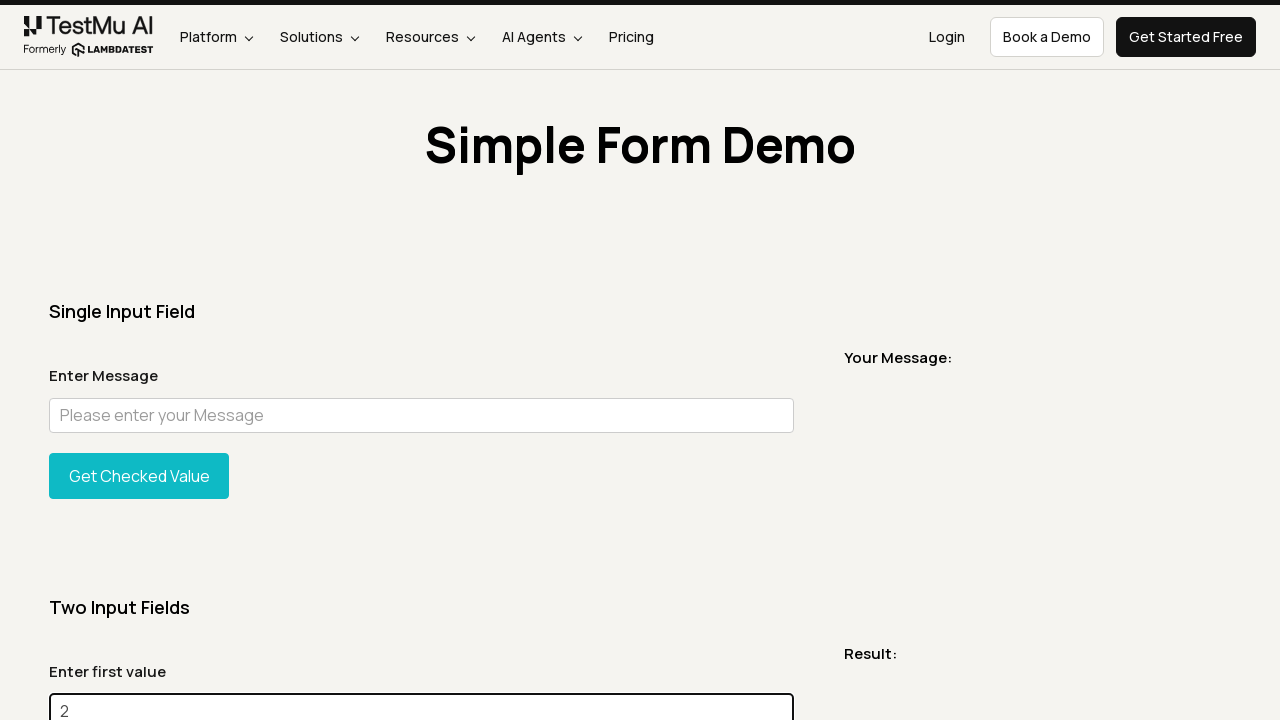

Entered second integer '5' in the second input field on #sum2
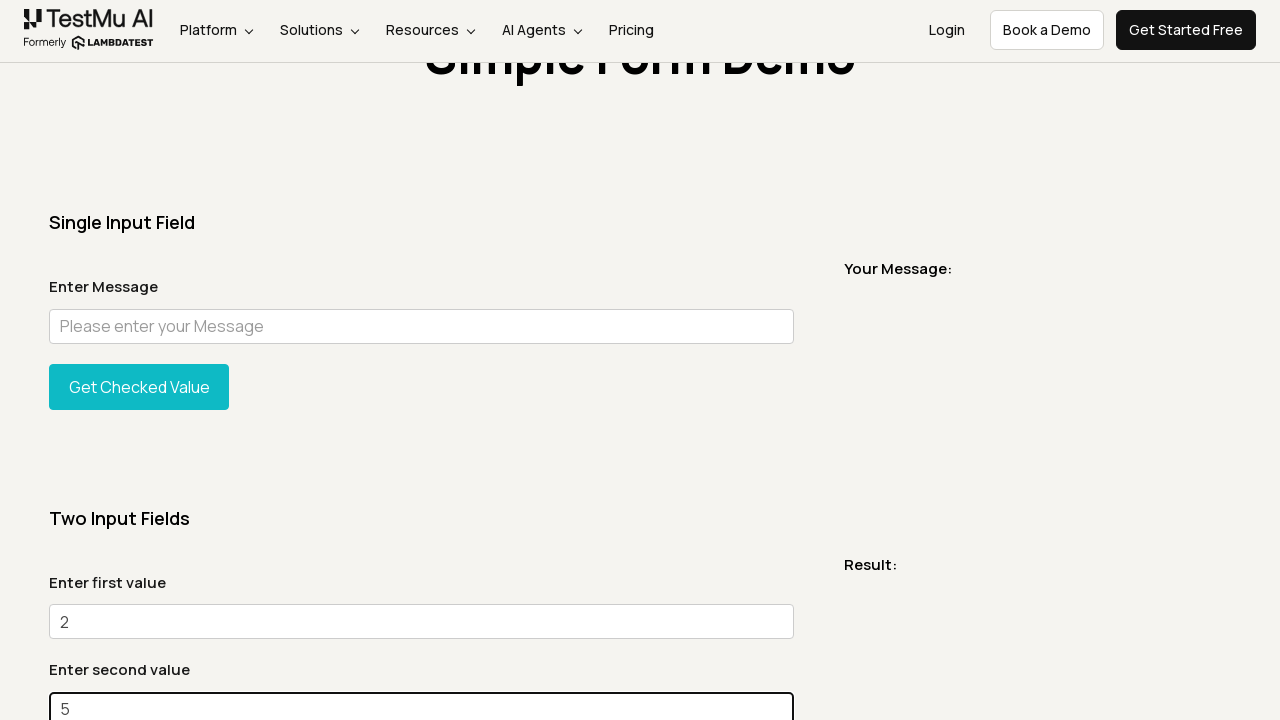

Clicked the 'Get Total' button to calculate sum at (139, 360) on xpath=//*[@id='gettotal']/button
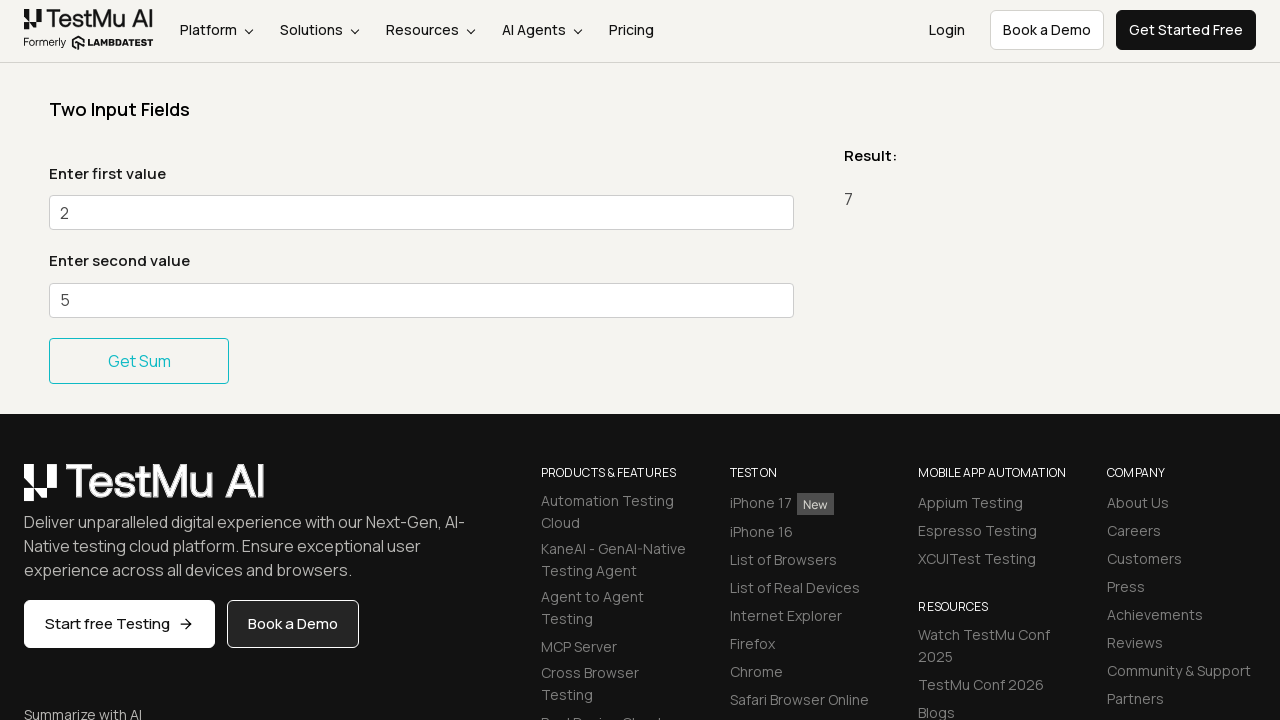

Sum result message displayed successfully
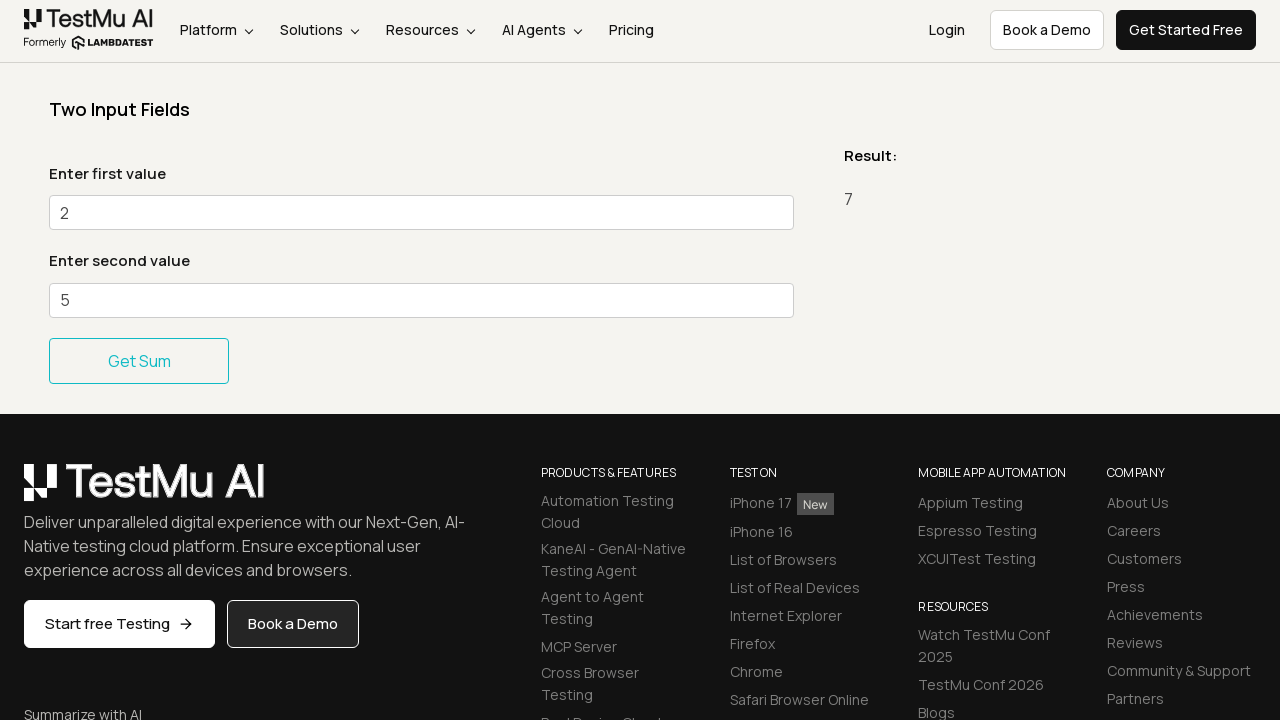

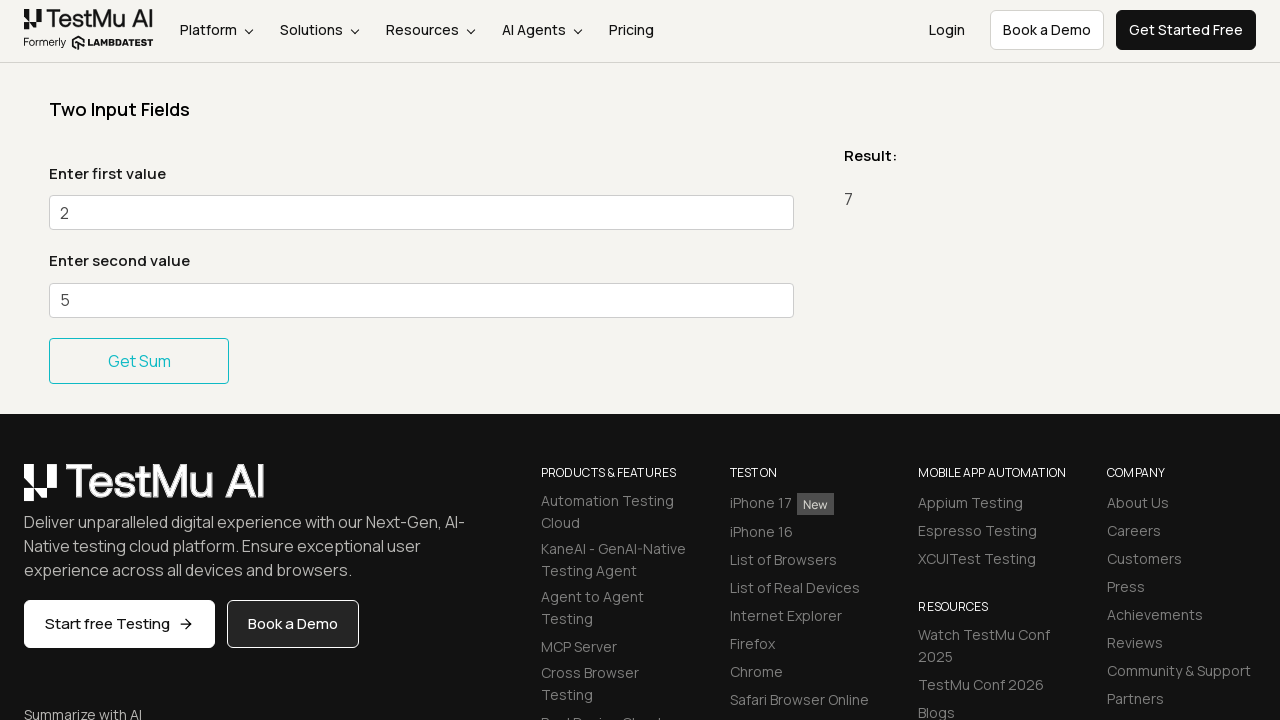